Opens the Ducati motorcycle website homepage and verifies it loads successfully

Starting URL: https://www.ducati.com

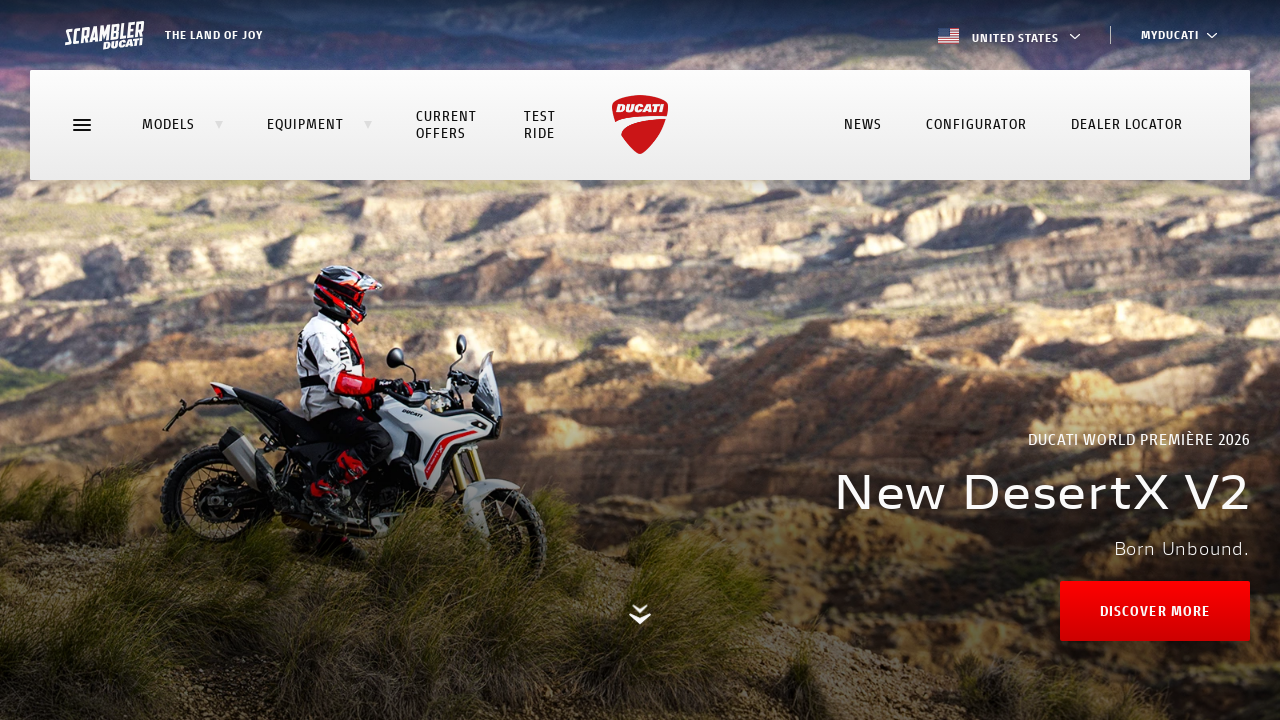

Waited for Ducati homepage to load completely (DOM content loaded)
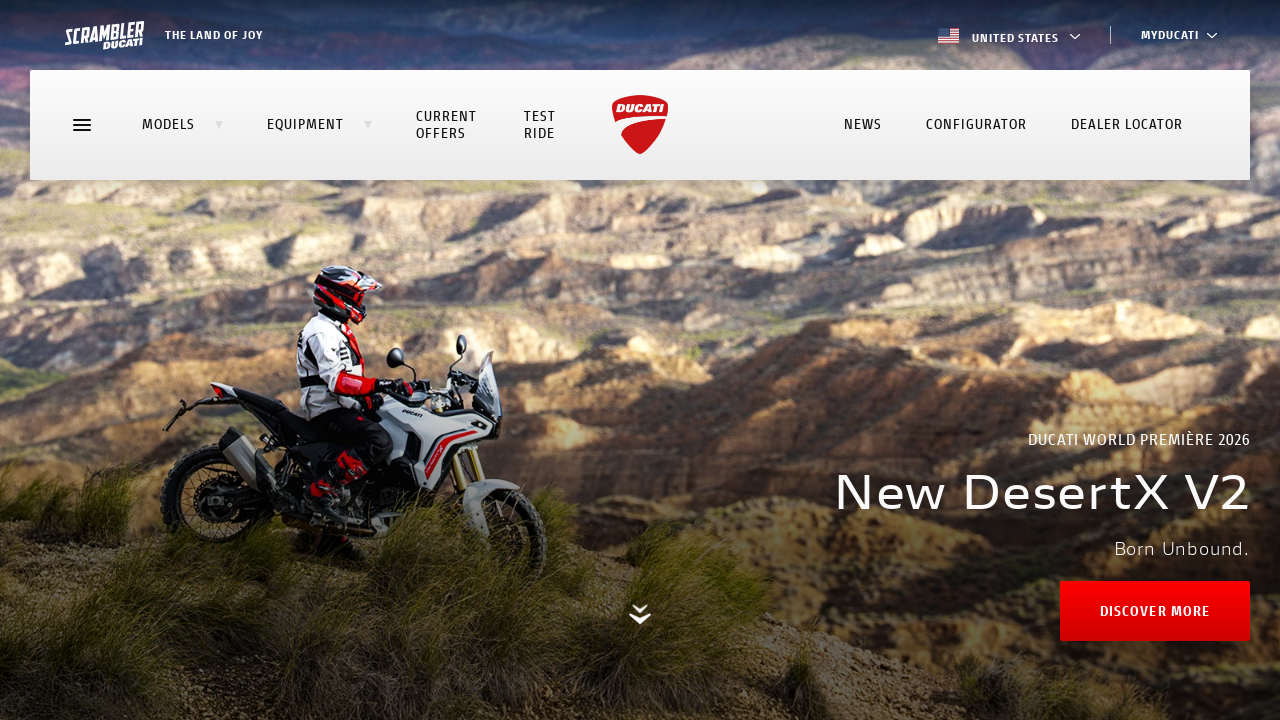

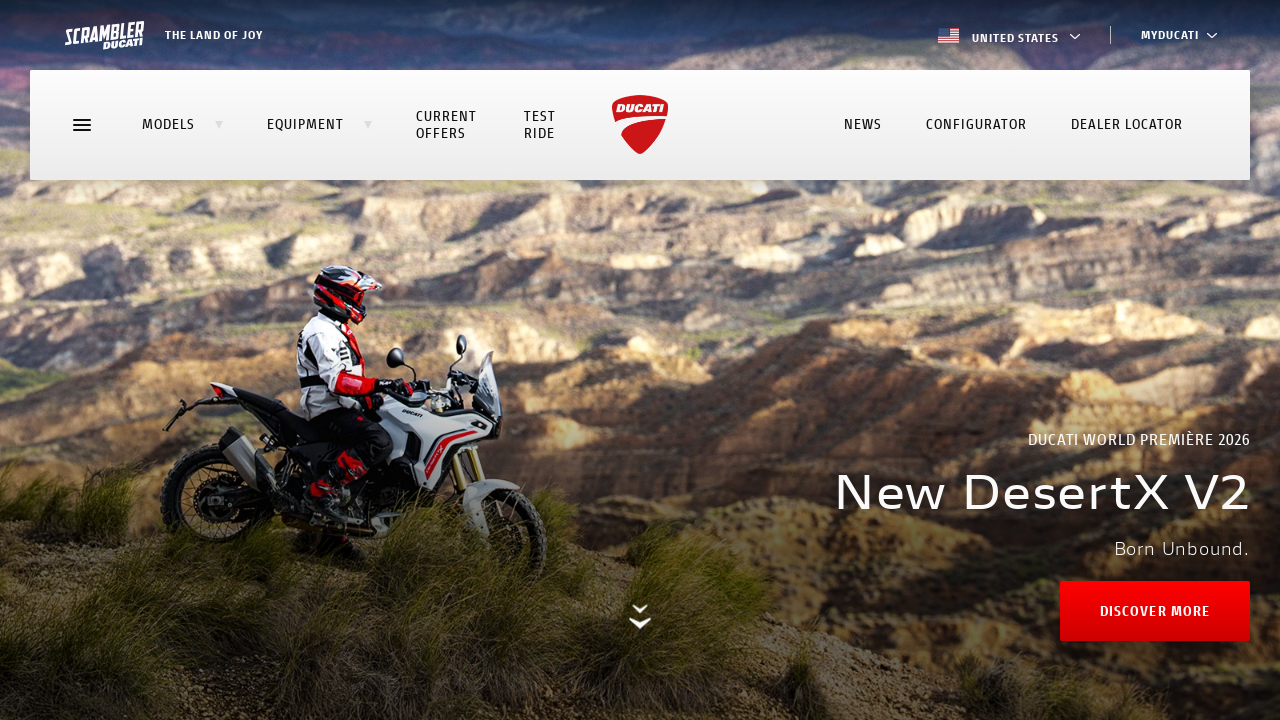